Tests that selecting Python from the platform dropdown in Docs navigates to the Python documentation URL

Starting URL: https://playwright.dev/

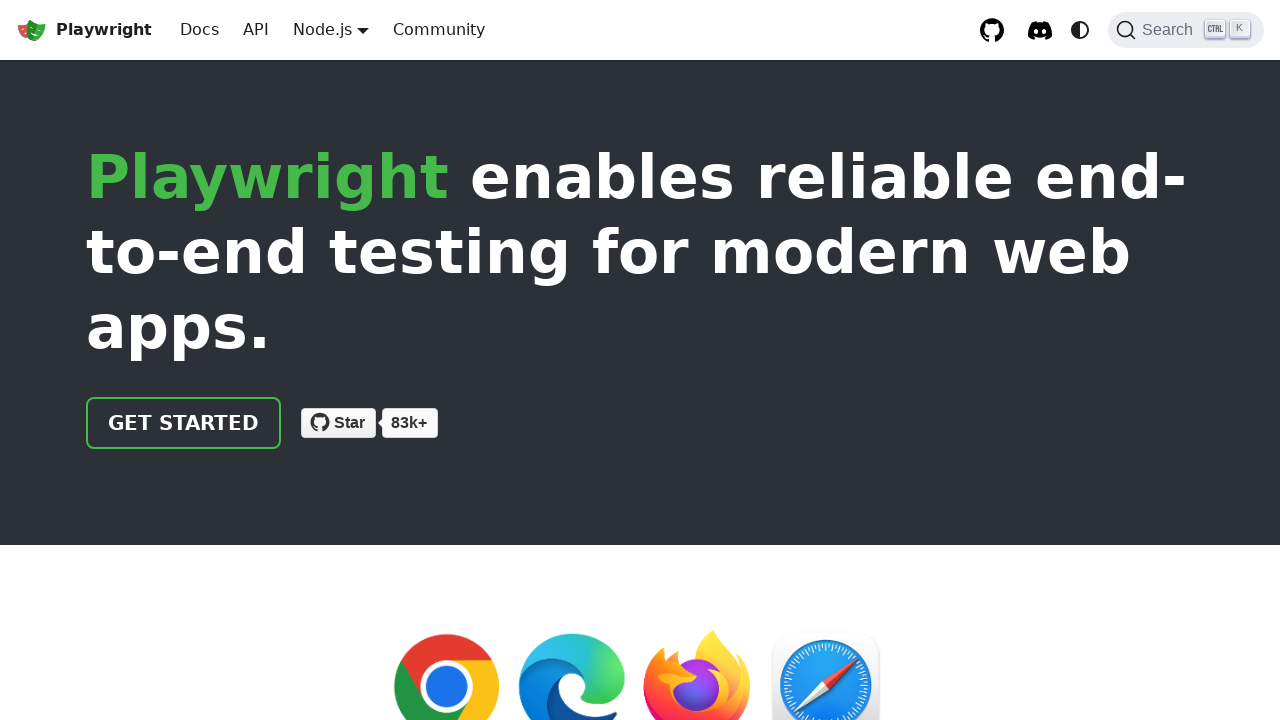

Clicked on Docs button at (200, 30) on internal:text="Docs"i
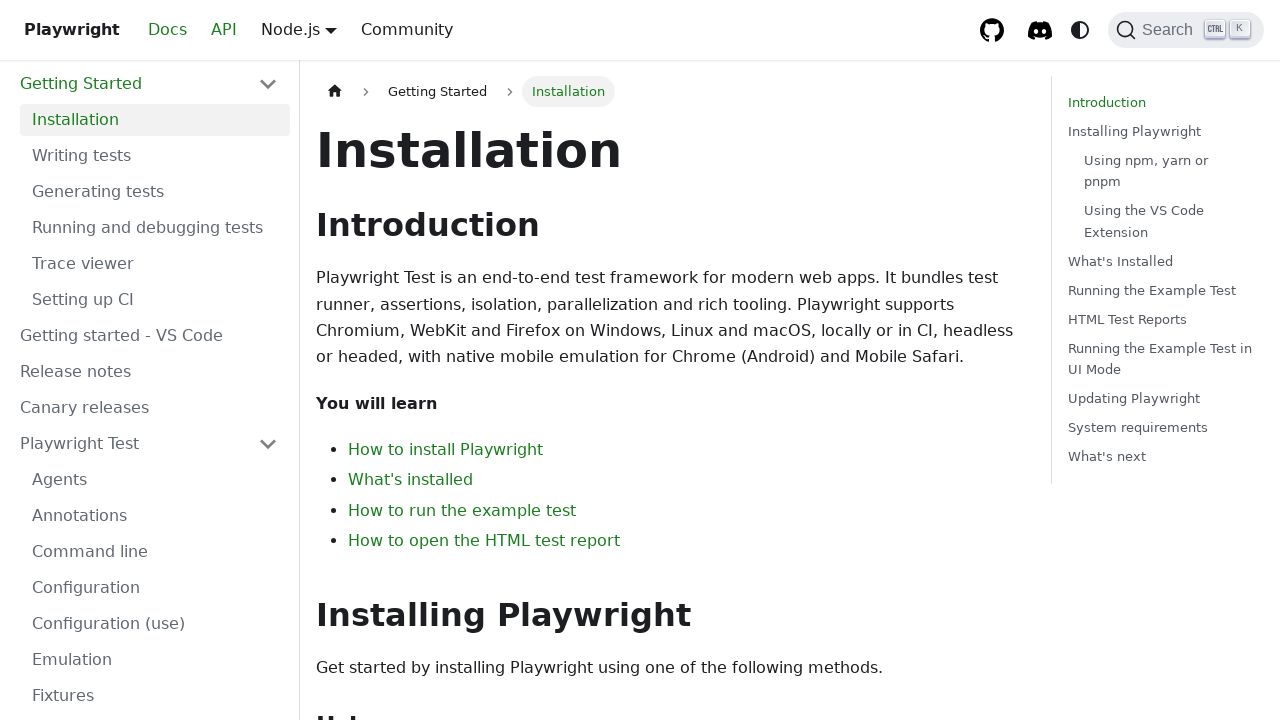

Hovered over platform dropdown menu at (331, 30) on .navbar__item.dropdown.dropdown--hoverable
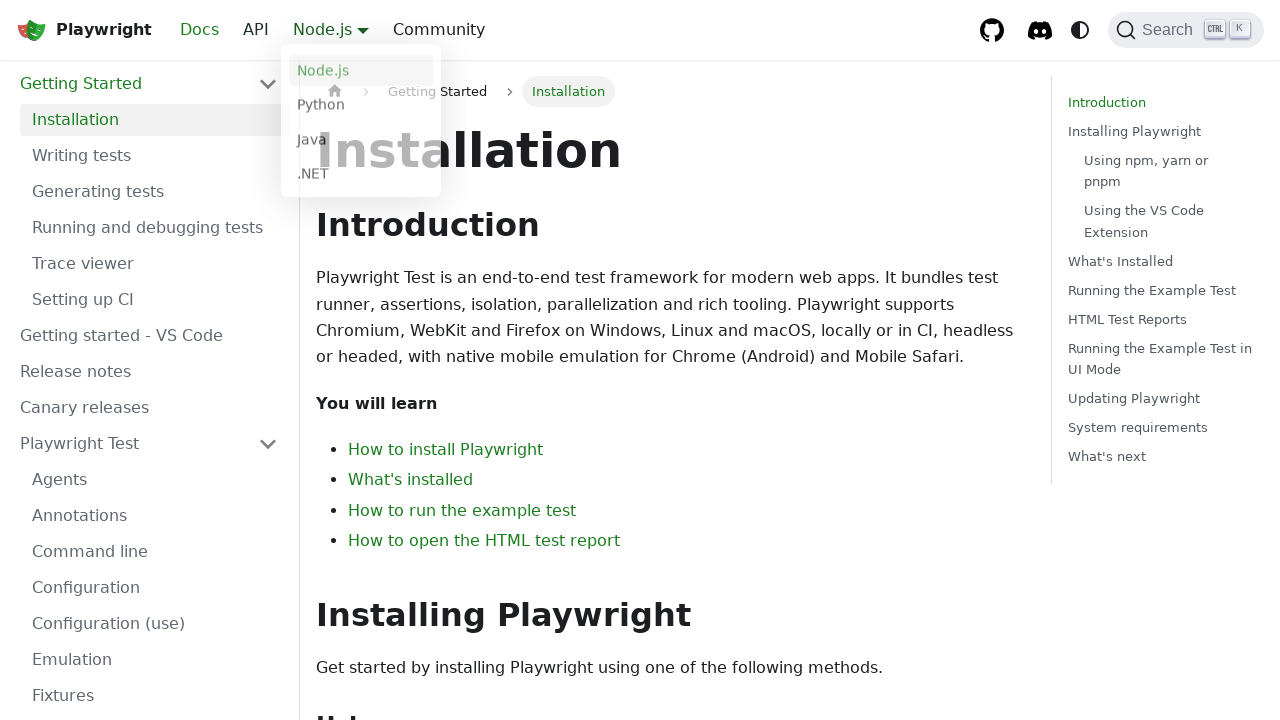

Clicked on Python option from platform dropdown at (361, 108) on internal:role=link[name="Python"i]
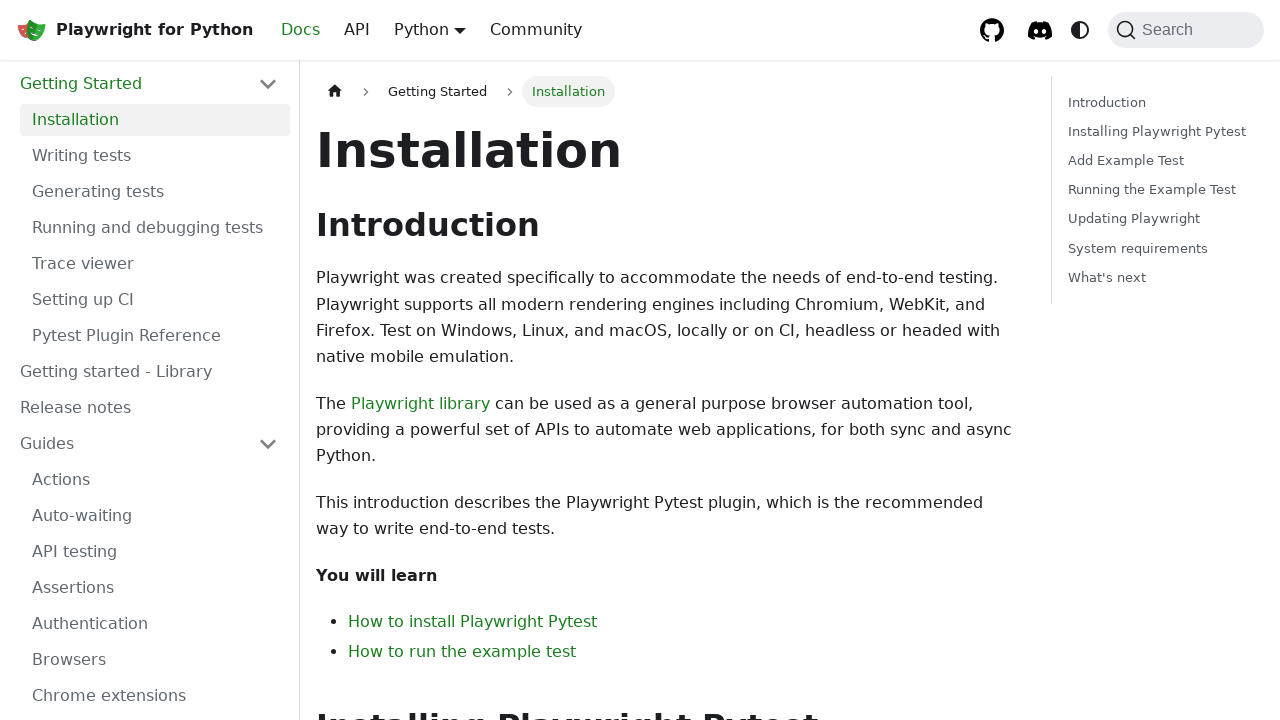

Verified navigation to Python documentation URL
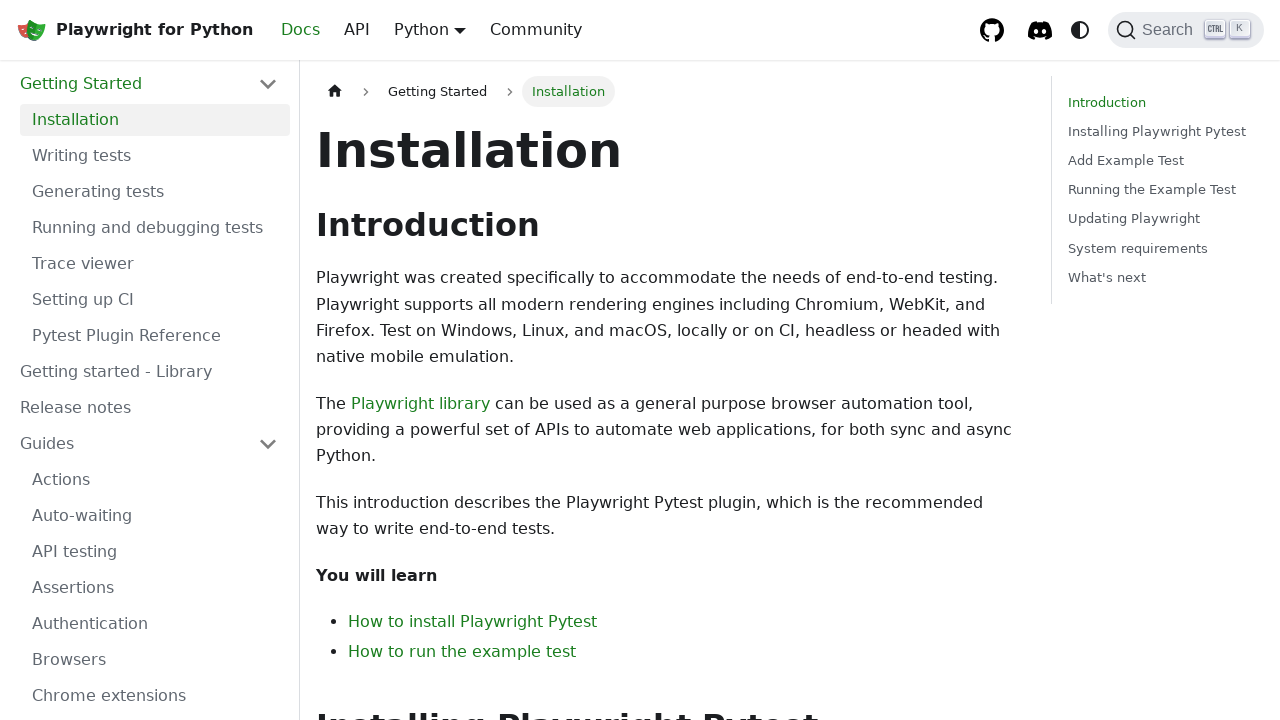

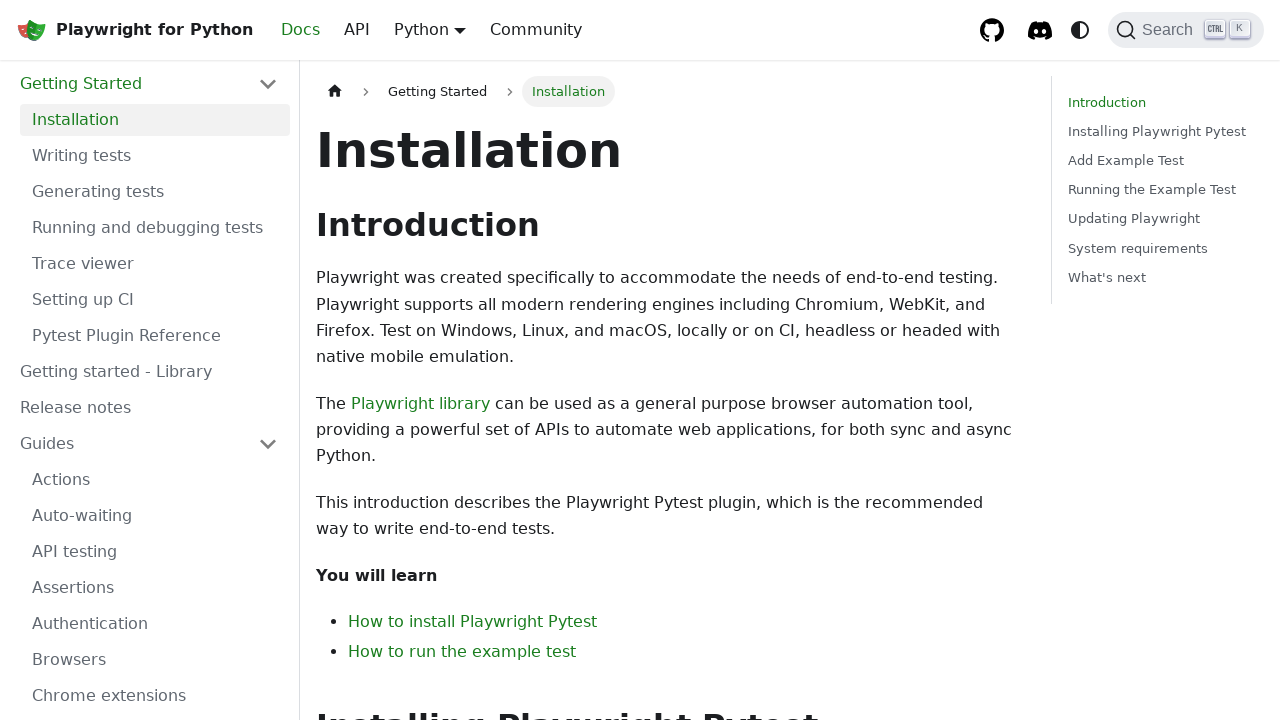